Tests GitHub Wiki navigation by opening the Selenide repository, navigating to the Wiki tab, verifying the SoftAssertions page exists in the page list, clicking on it, and verifying it contains JUnit5 example code.

Starting URL: https://github.com/selenide/selenide

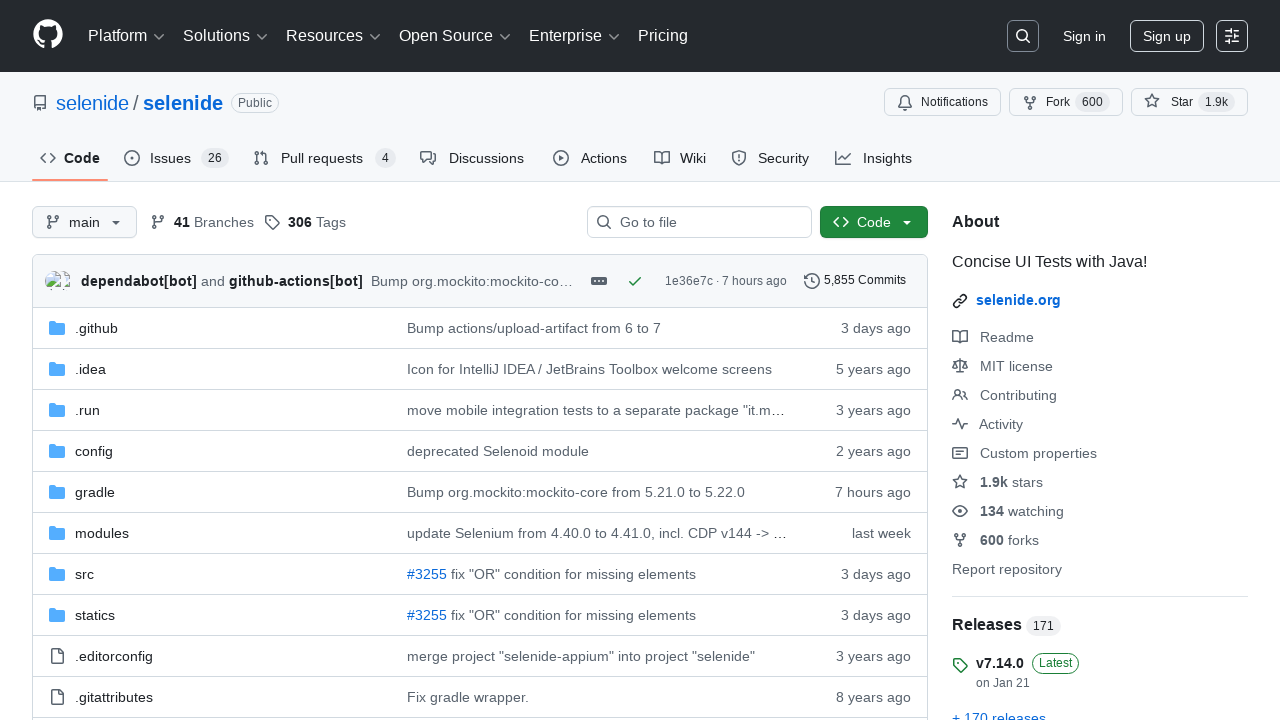

Clicked on Wiki tab at (680, 158) on #wiki-tab
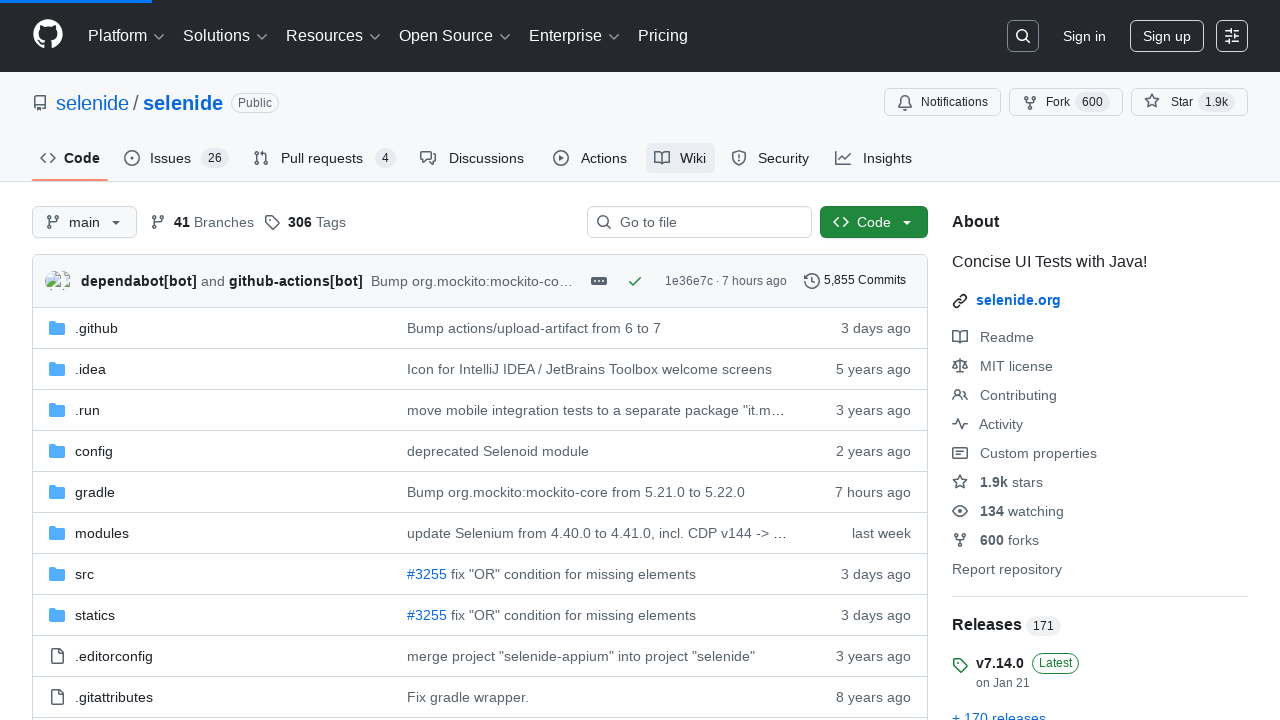

Wiki pages list loaded
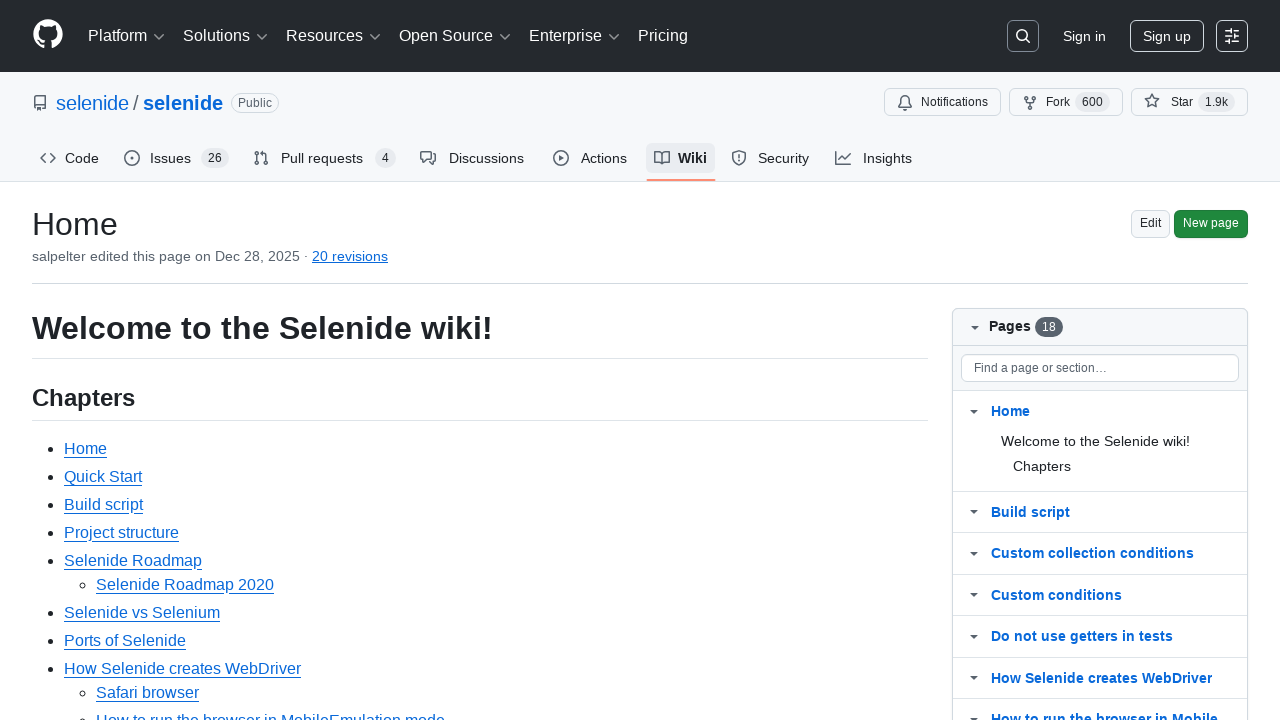

Verified 'Soft assertions' page exists in wiki list
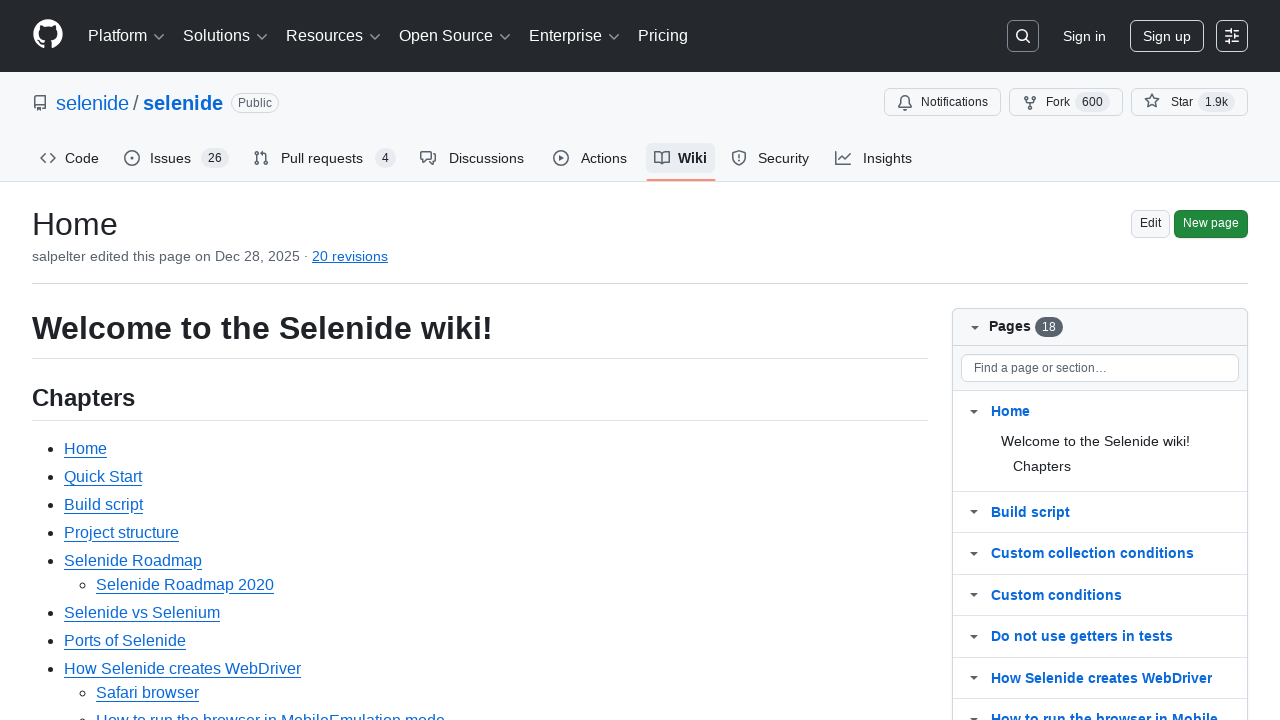

Clicked on SoftAssertions wiki page link at (116, 360) on #wiki-body a[href$='SoftAssertions']
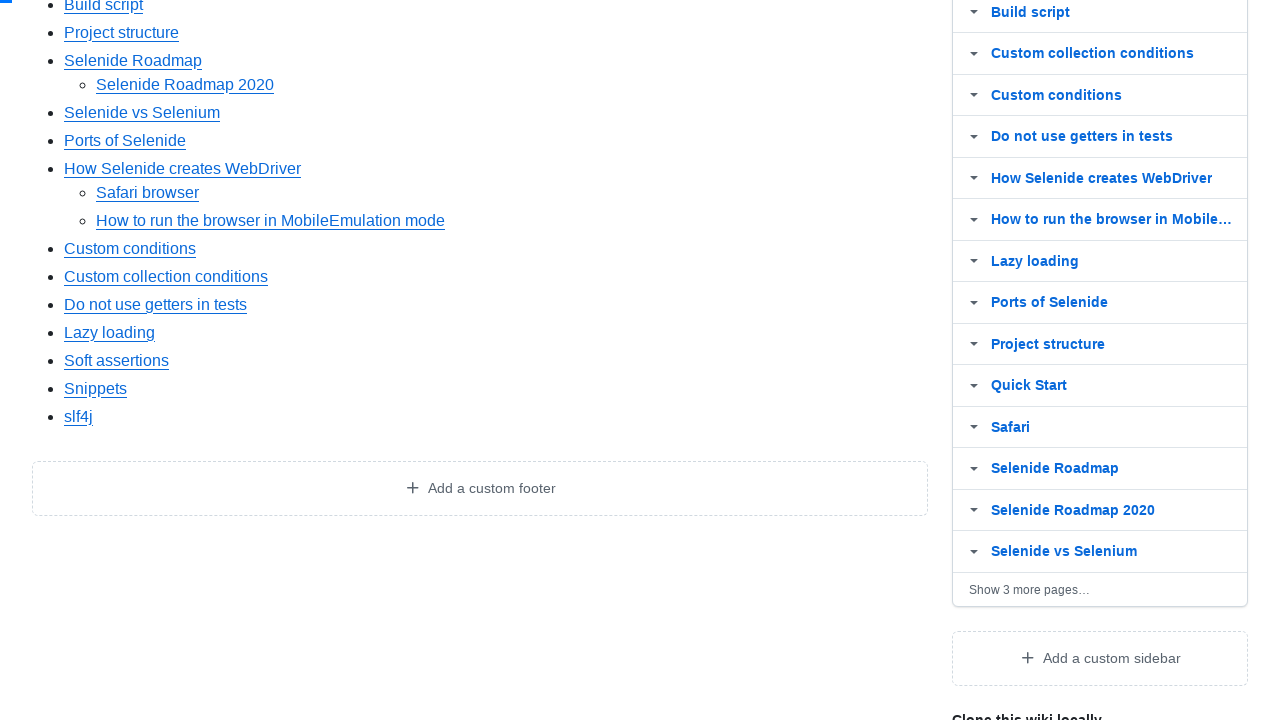

SoftAssertions wiki page loaded with markdown headings
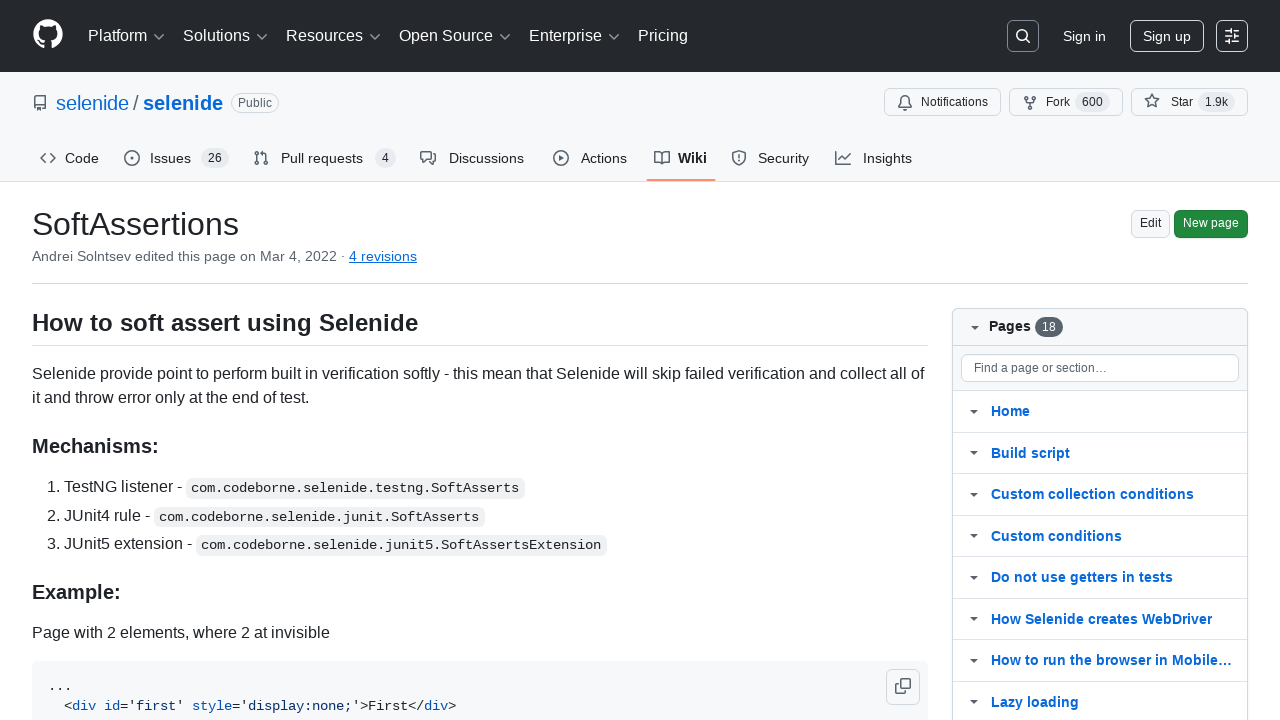

Verified JUnit5 heading exists on SoftAssertions page
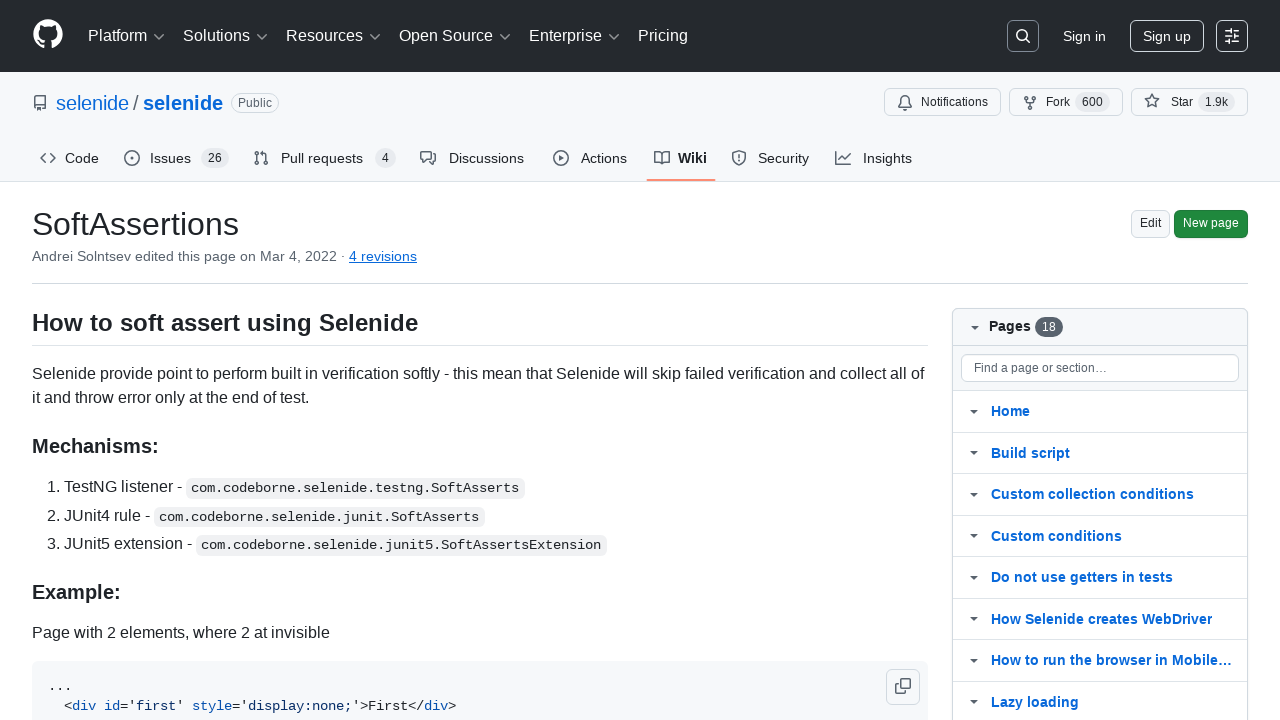

Wiki body markdown content is ready
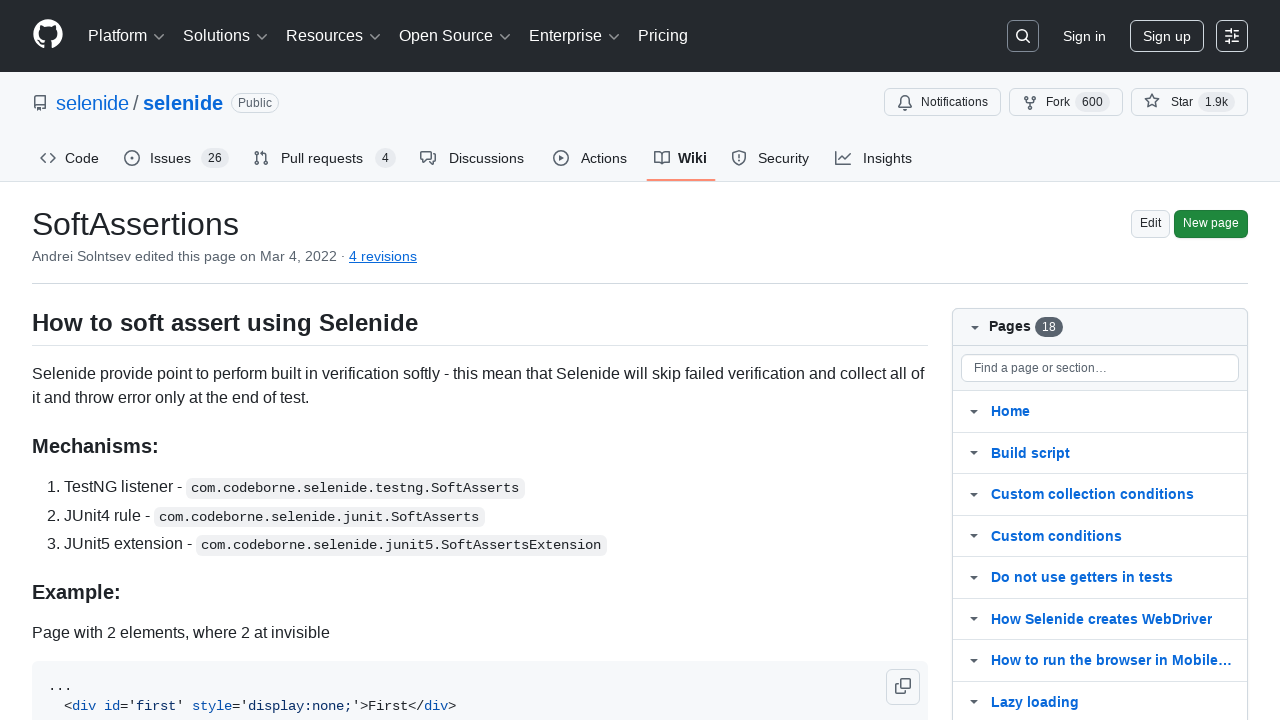

Verified JUnit5 code example with @ExtendWith annotation is present
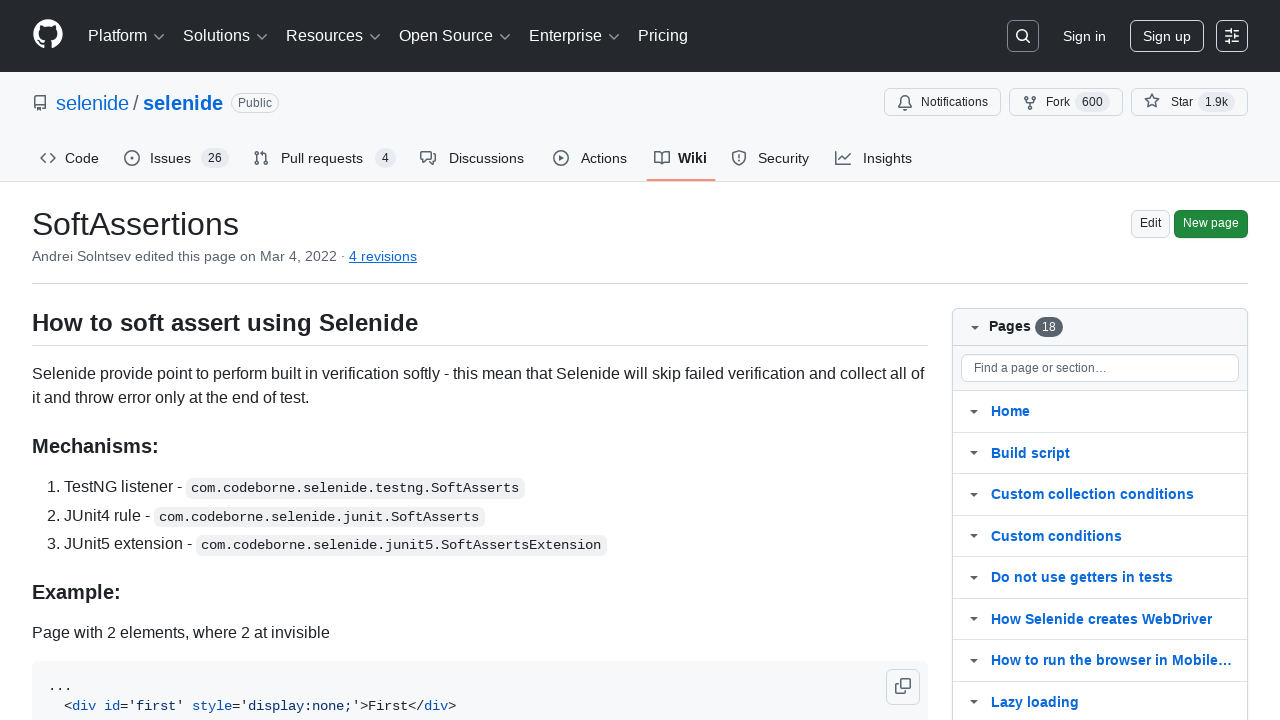

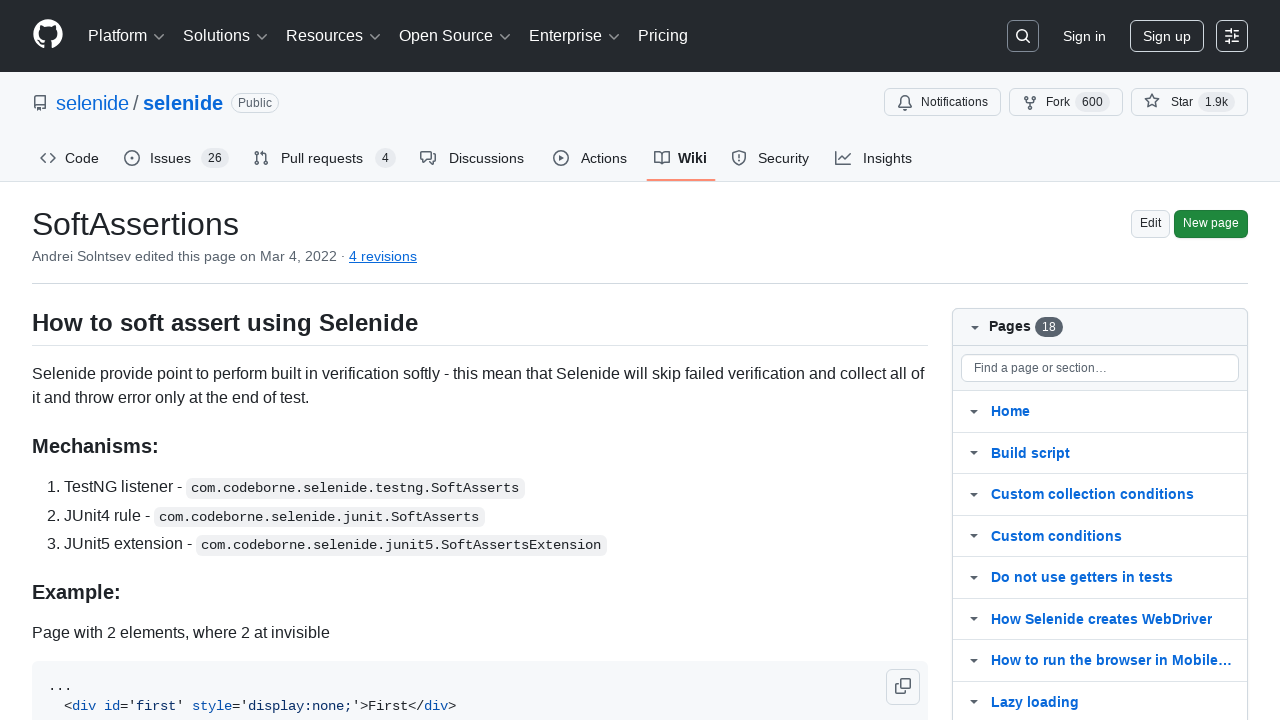